Tests the notification message page by repeatedly clicking the "Click here" link to reload notification messages, then verifies the footer link and GitHub ribbon link are present and correct.

Starting URL: https://the-internet.herokuapp.com/notification_message

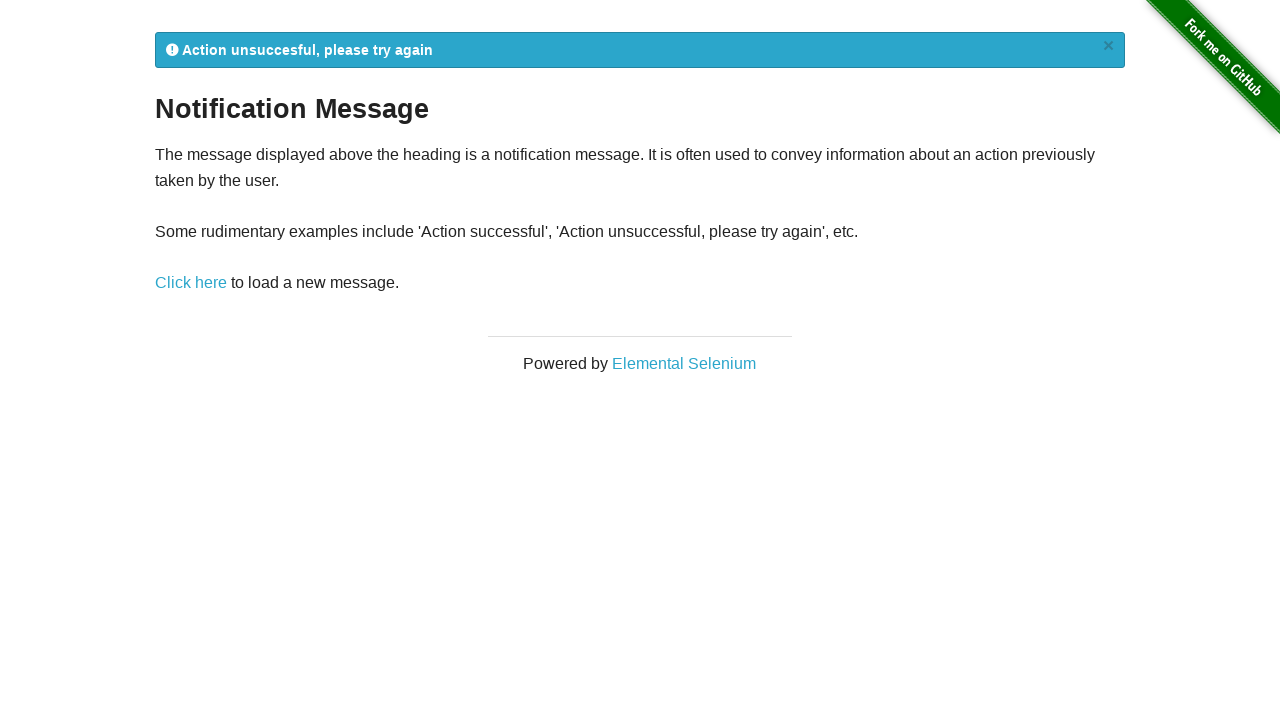

Clicked 'Click here' link to reload notification message at (191, 283) on a[href='/notification_message']
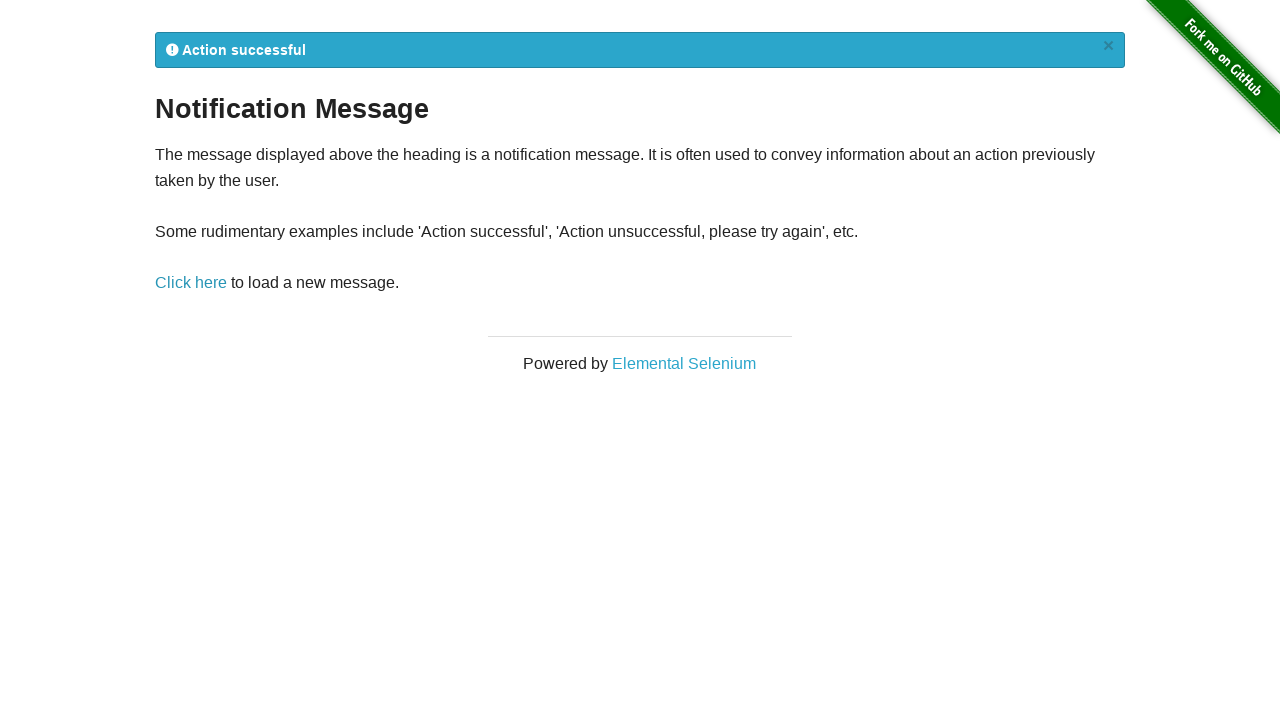

Notification message appeared
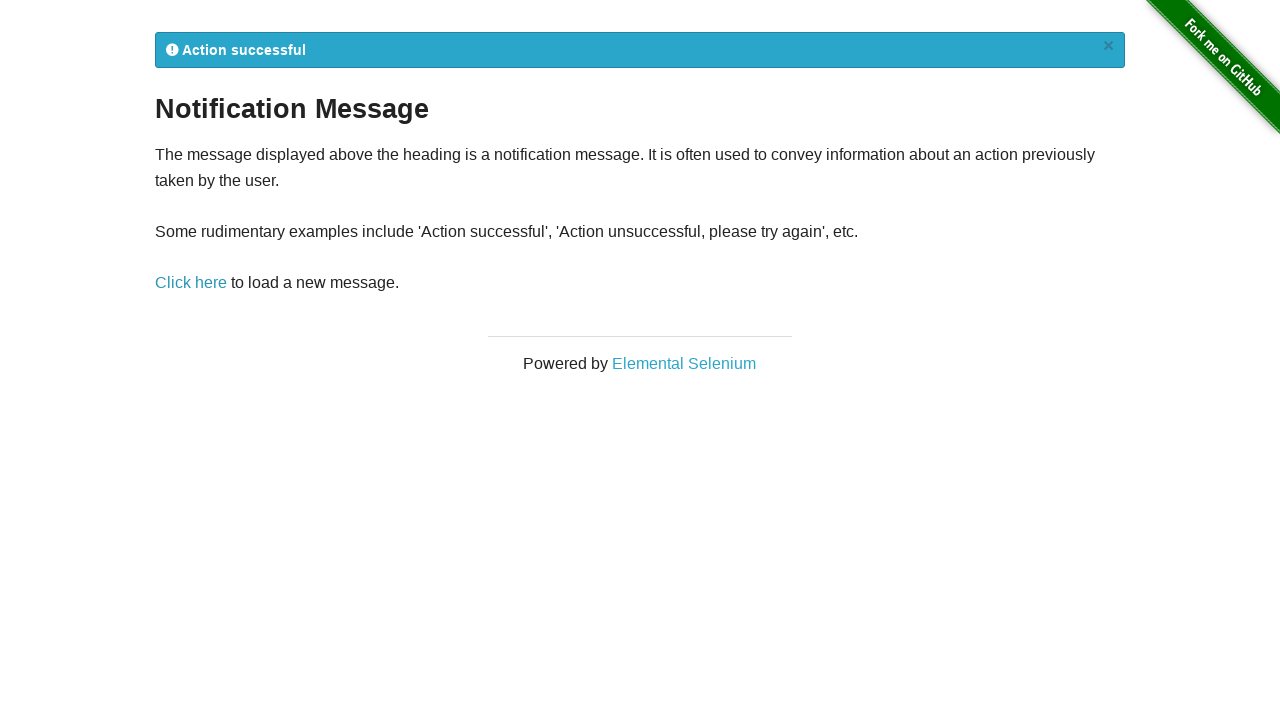

Clicked 'Click here' link to reload notification message at (191, 283) on a[href='/notification_message']
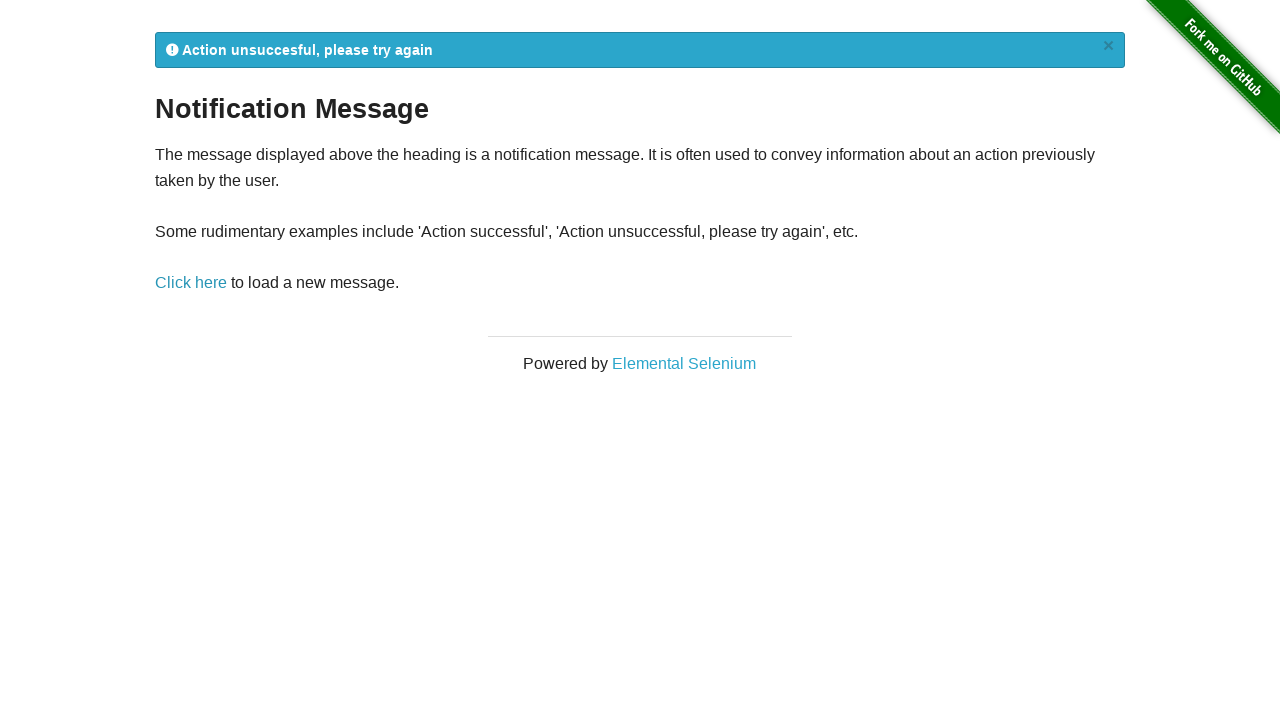

Notification message appeared
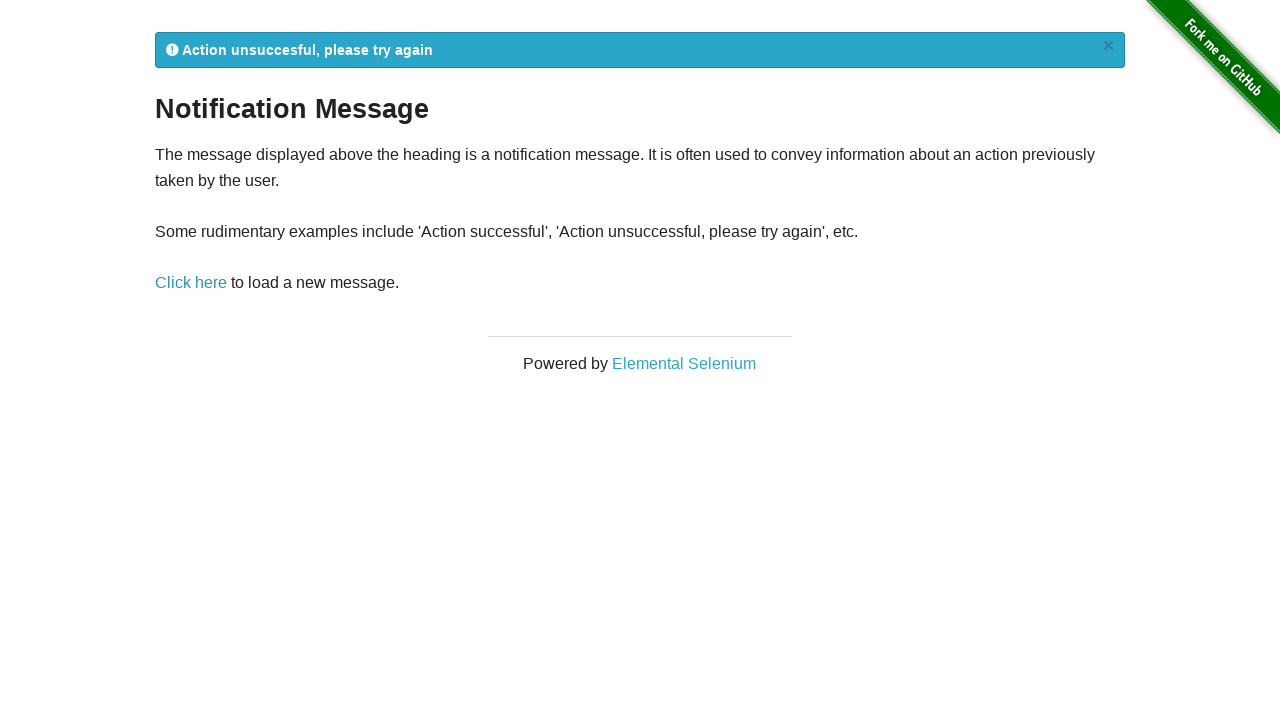

Clicked 'Click here' link to reload notification message at (191, 283) on a[href='/notification_message']
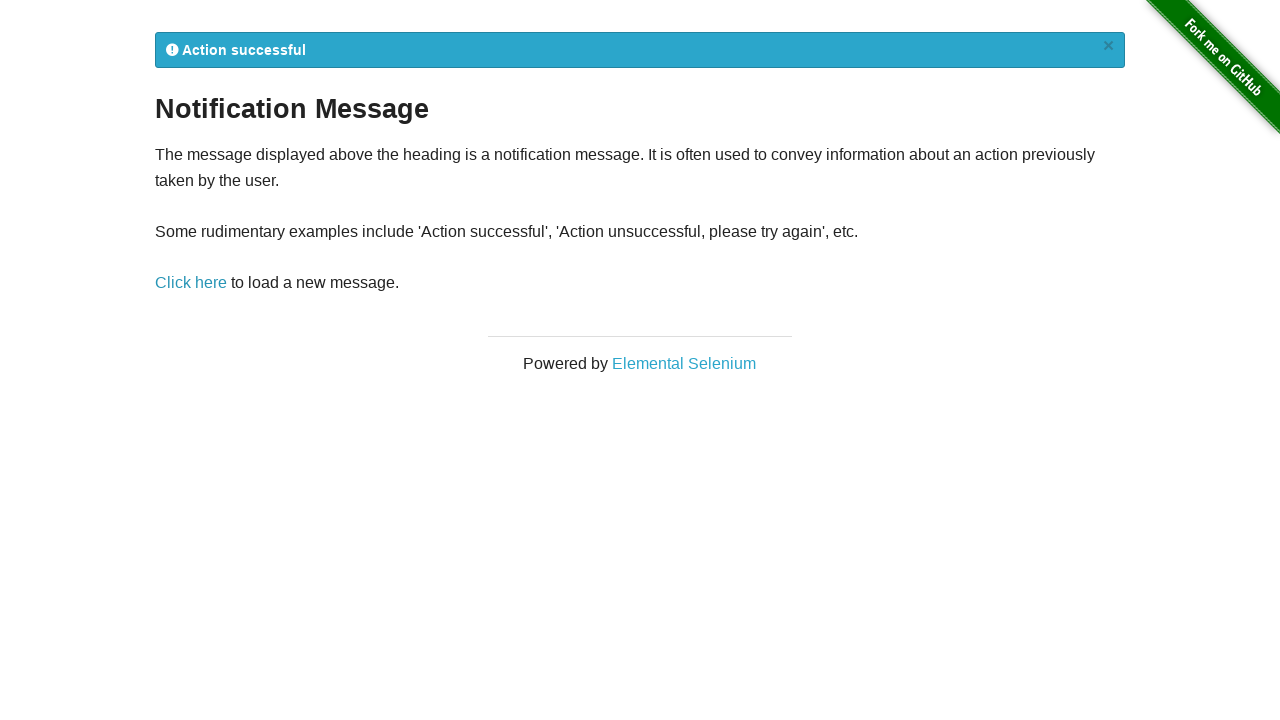

Notification message appeared
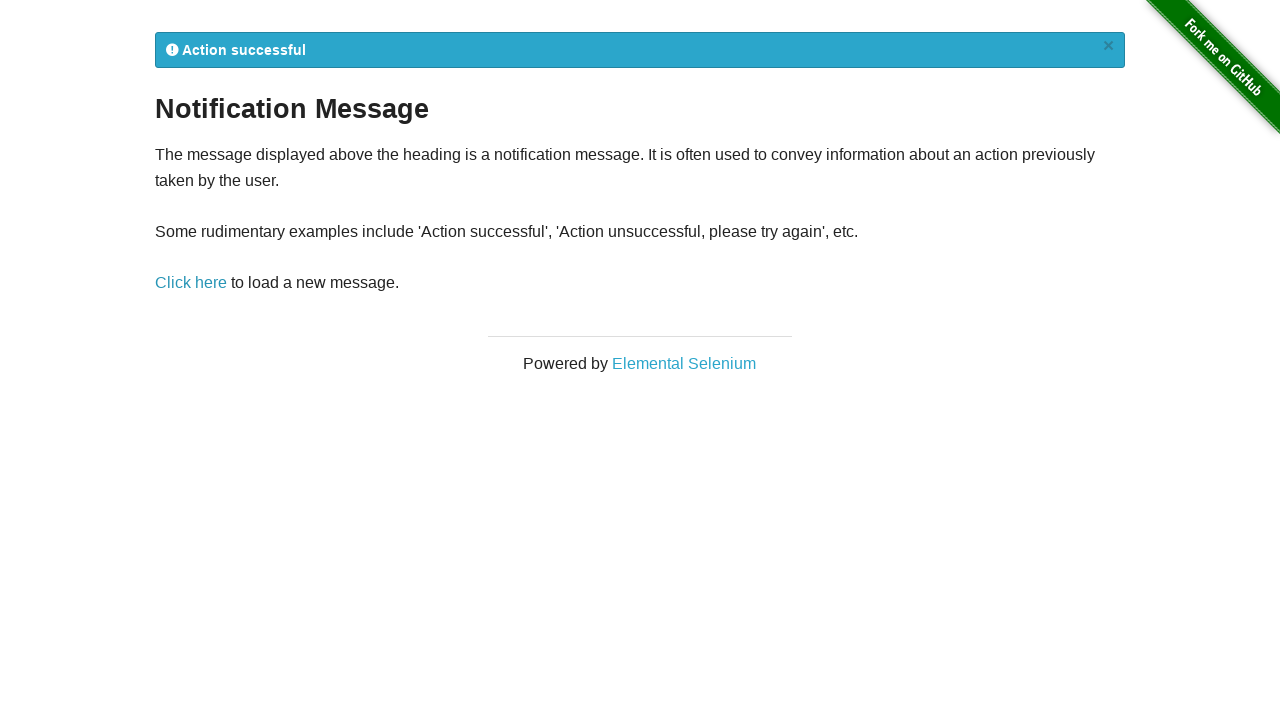

Clicked 'Click here' link to reload notification message at (191, 283) on a[href='/notification_message']
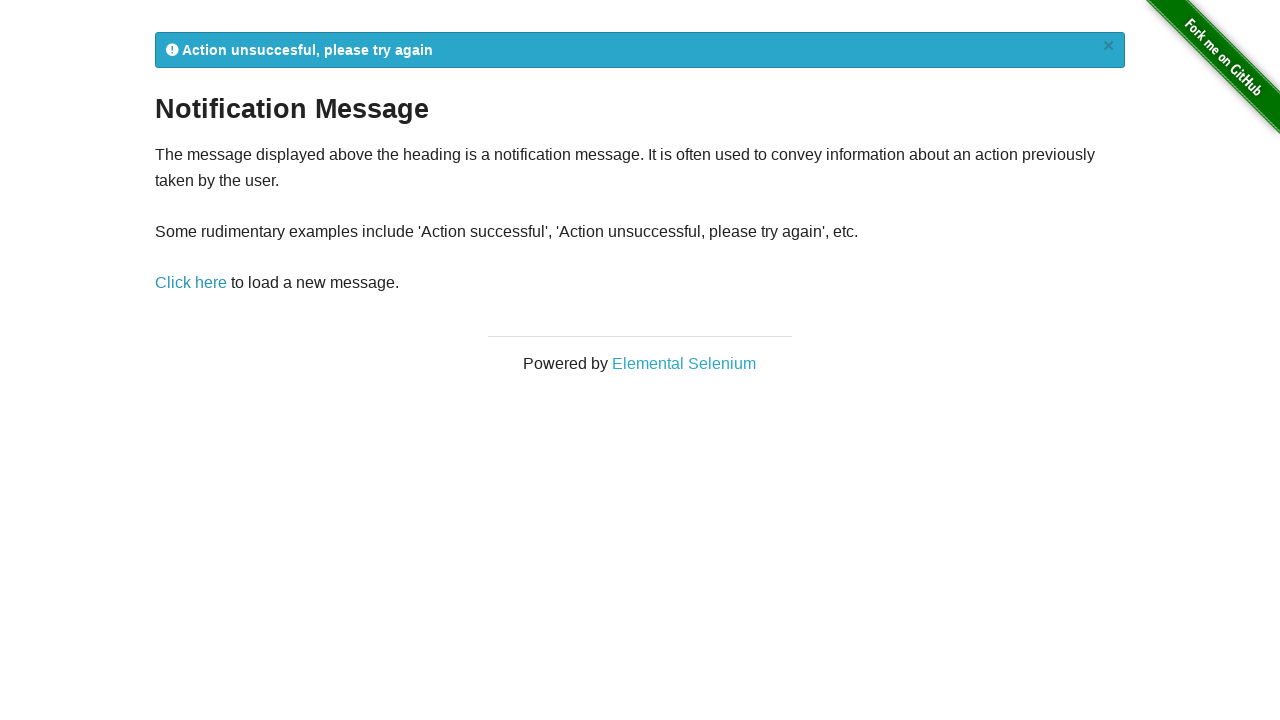

Notification message appeared
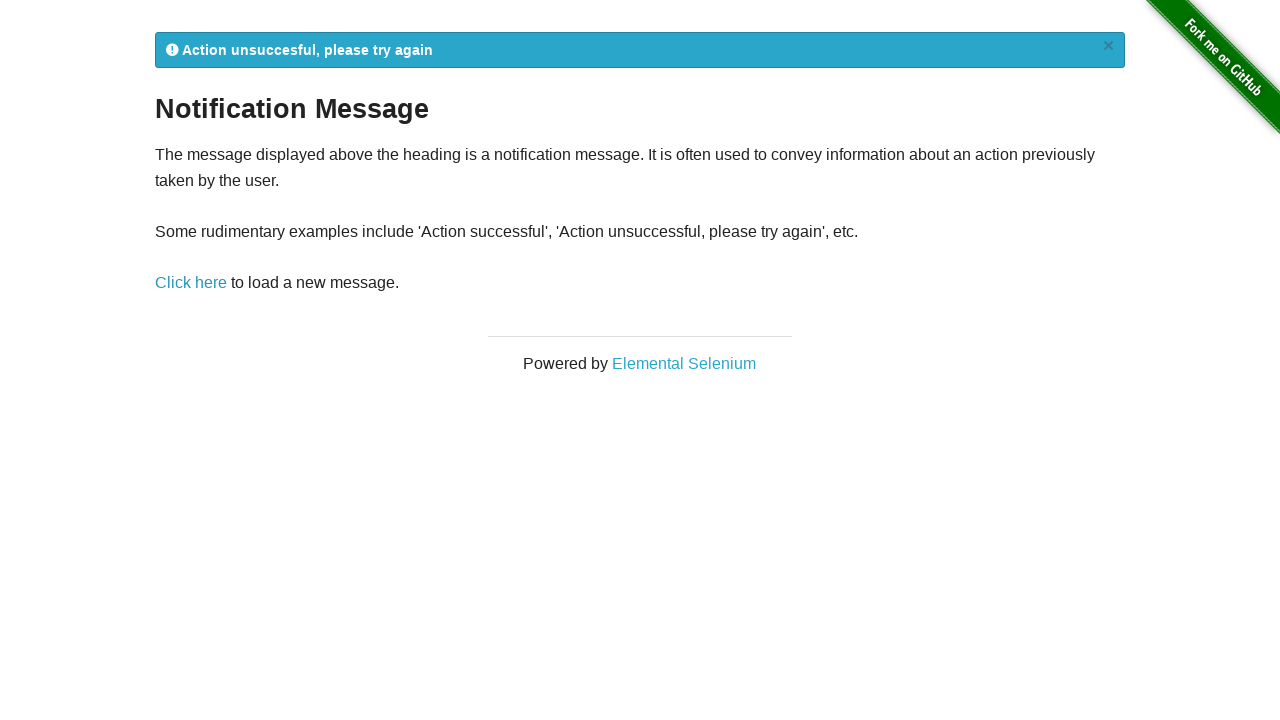

Clicked 'Click here' link to reload notification message at (191, 283) on a[href='/notification_message']
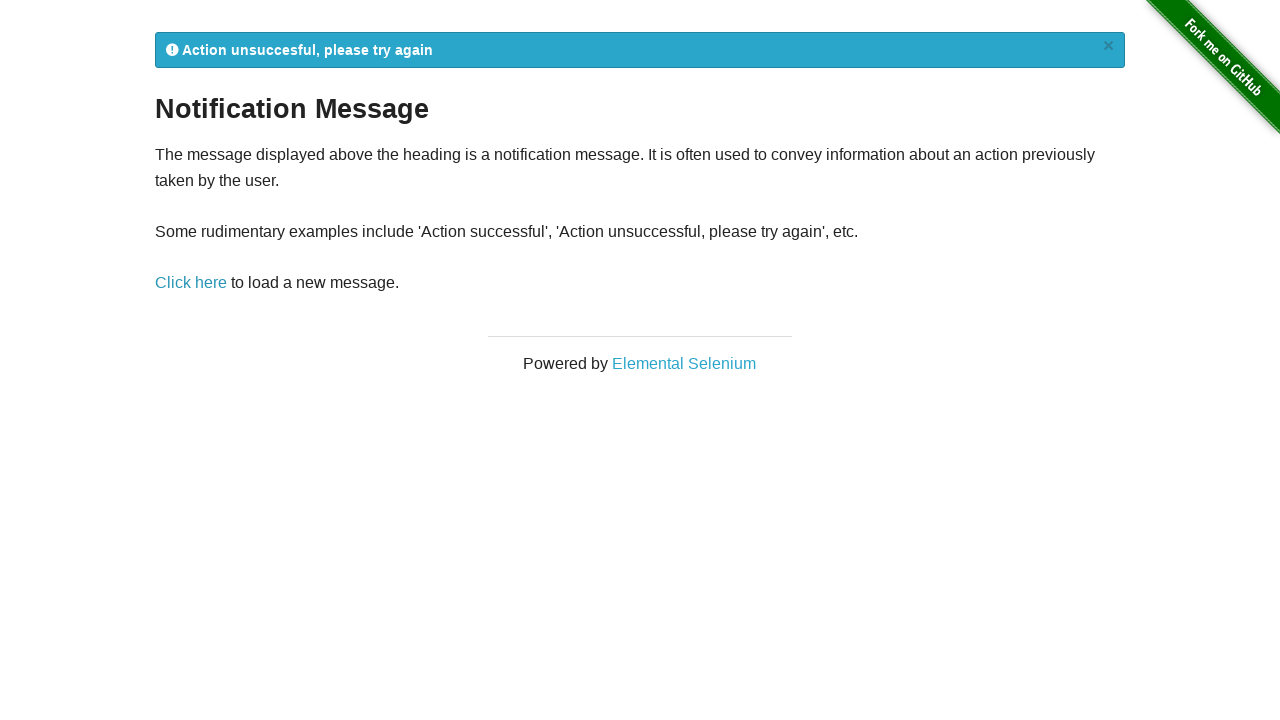

Notification message appeared
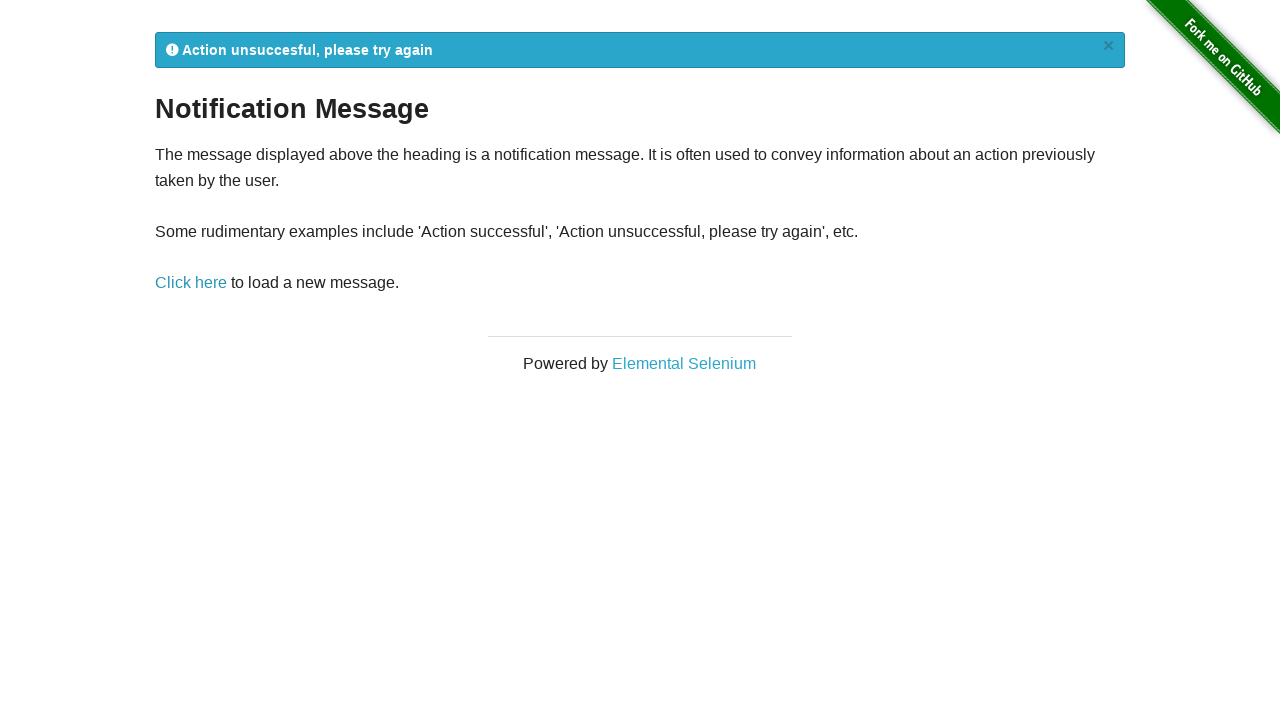

Clicked 'Click here' link to reload notification message at (191, 283) on a[href='/notification_message']
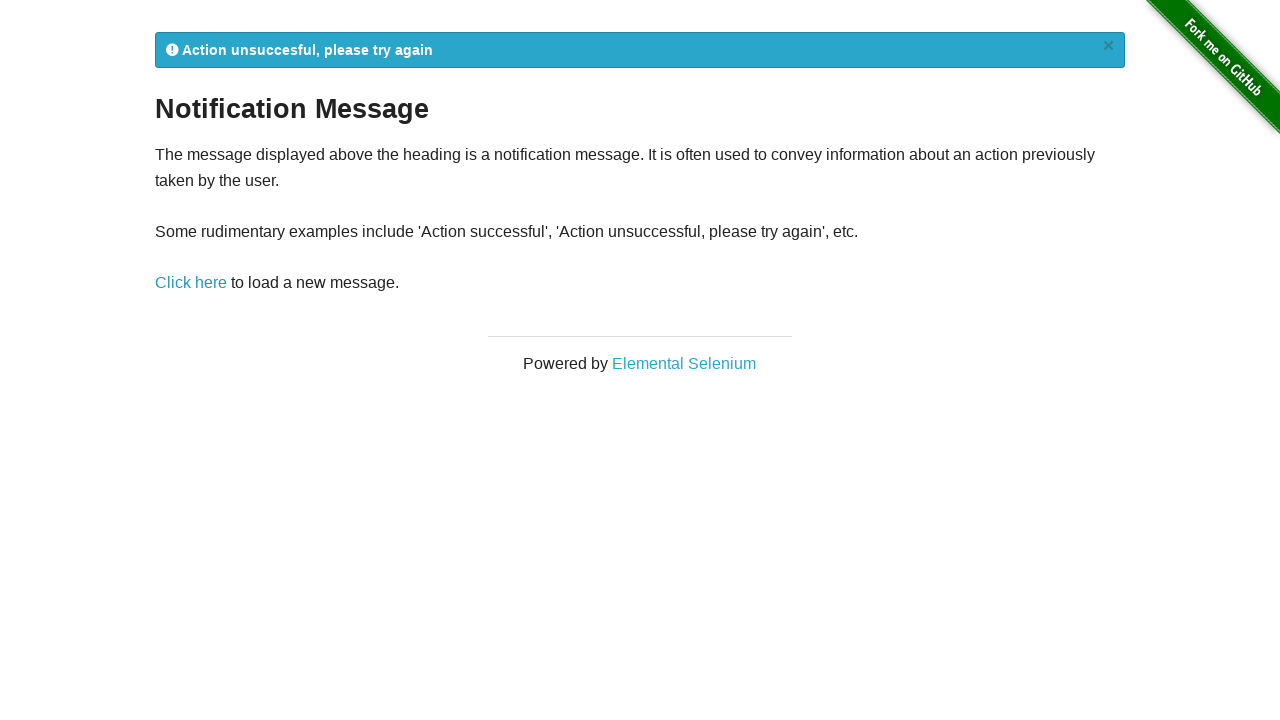

Notification message appeared
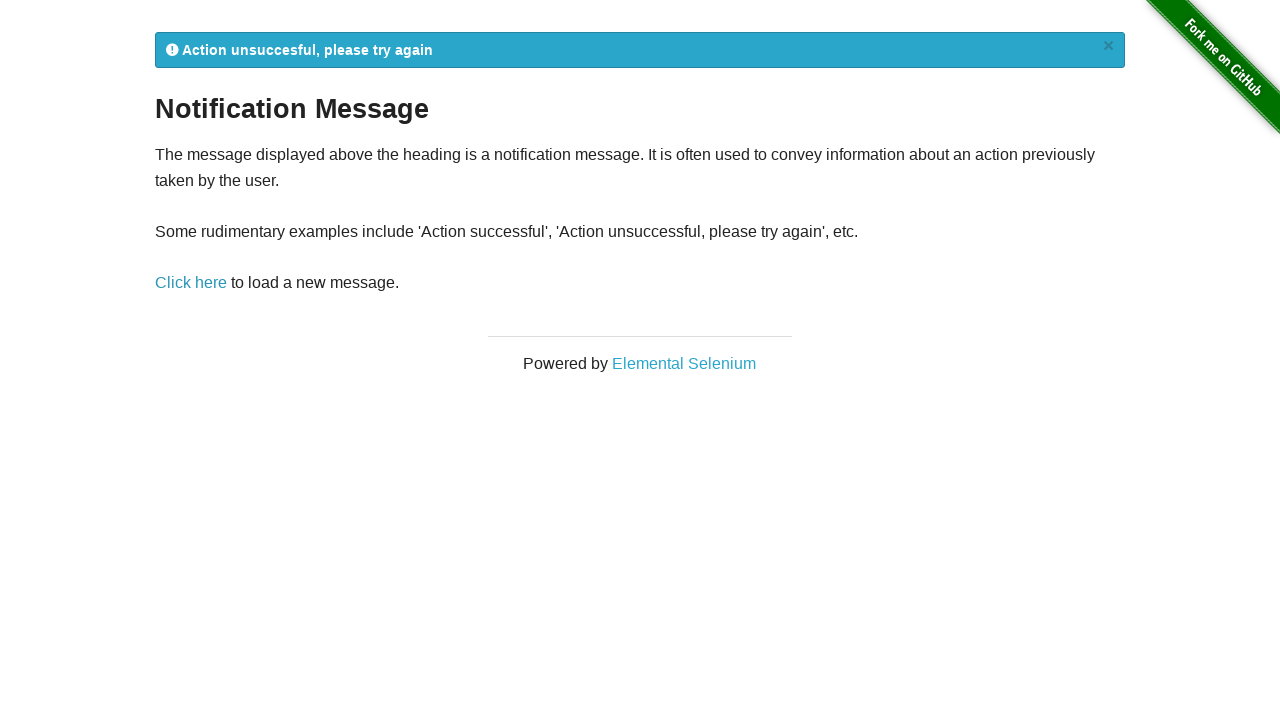

Footer link is present
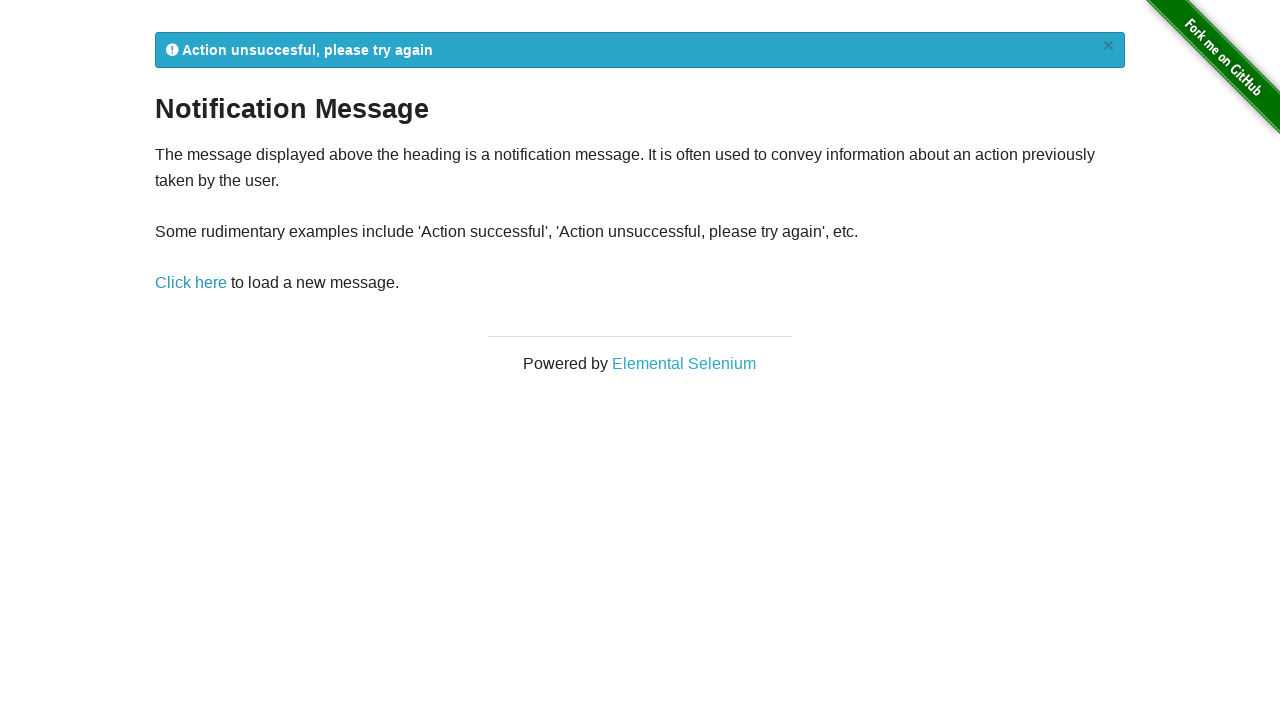

GitHub ribbon link is present
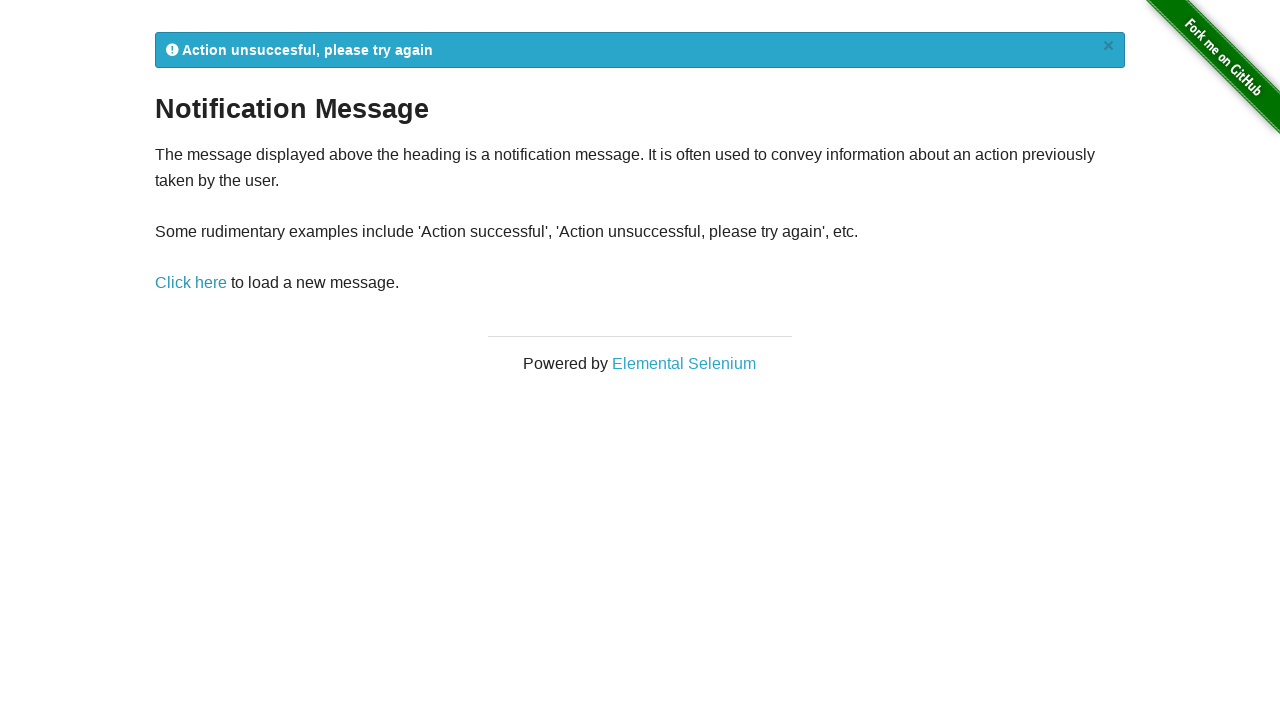

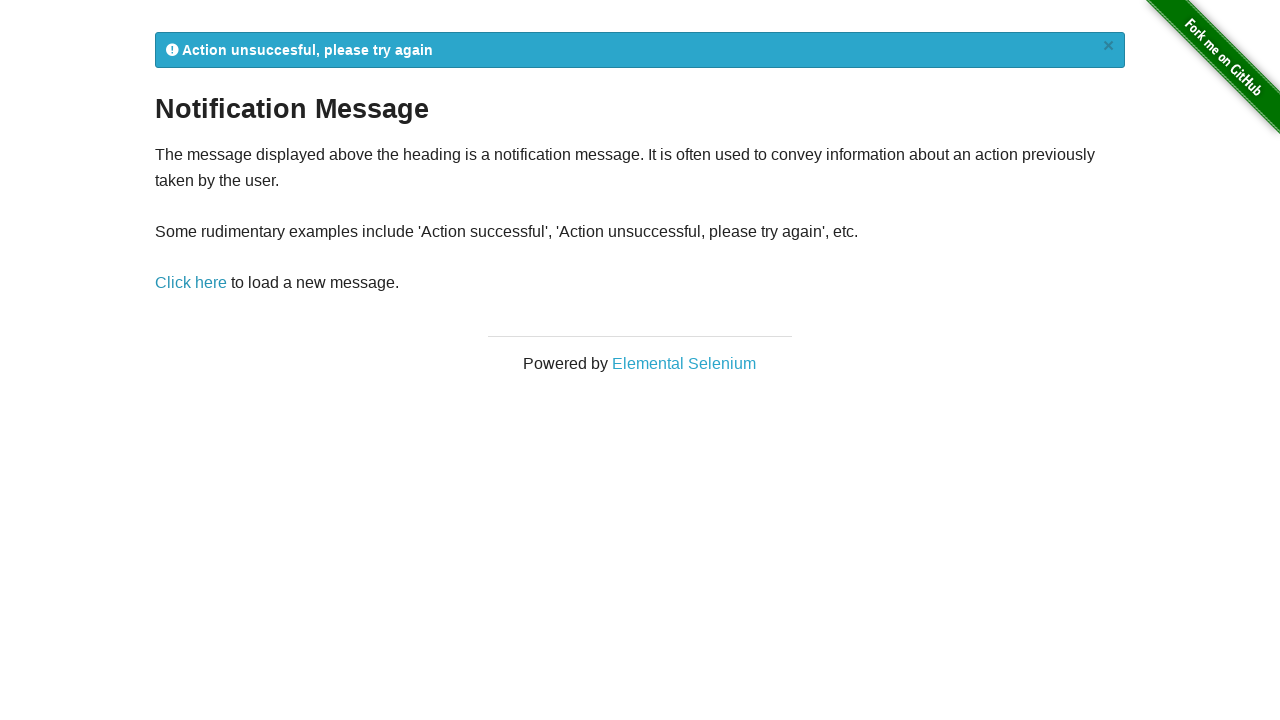